Tests GitHub search functionality by searching for a specific repository, clicking on the result, navigating to the Issues tab, and verifying the issues section loads (showing "No results" for this particular repo).

Starting URL: https://github.com

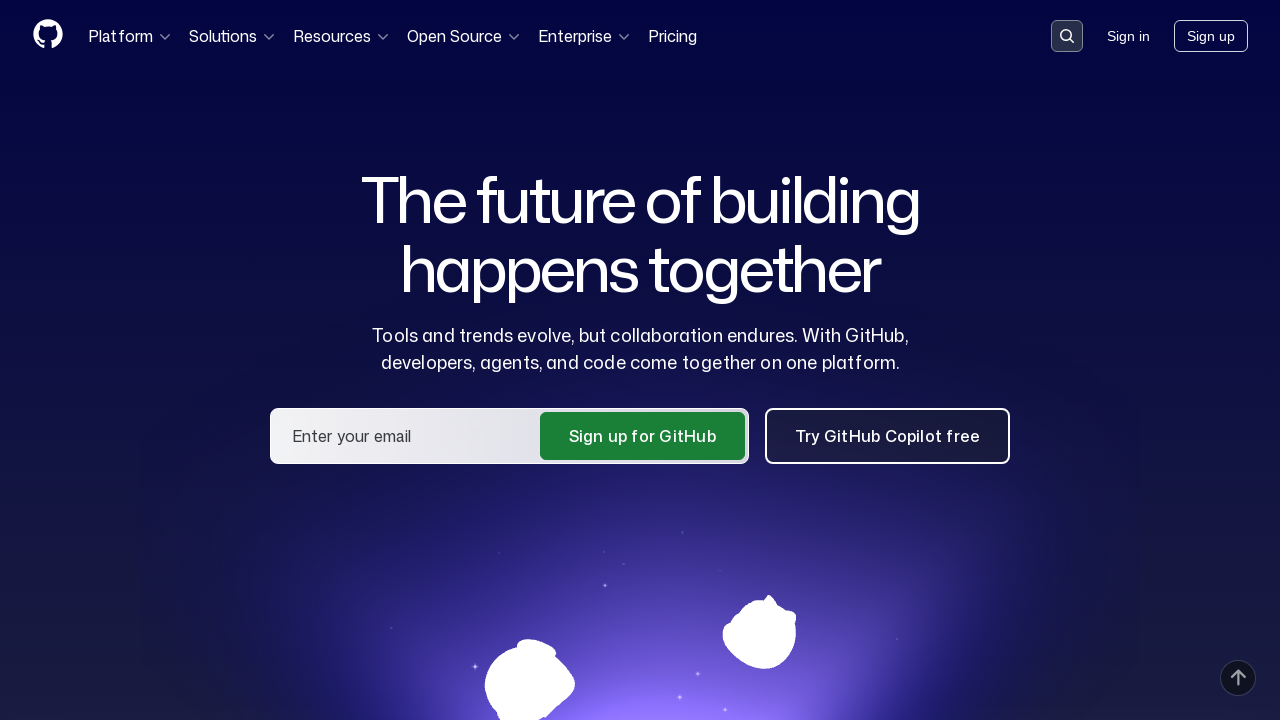

Clicked search input container to activate search at (1067, 36) on .search-input-container
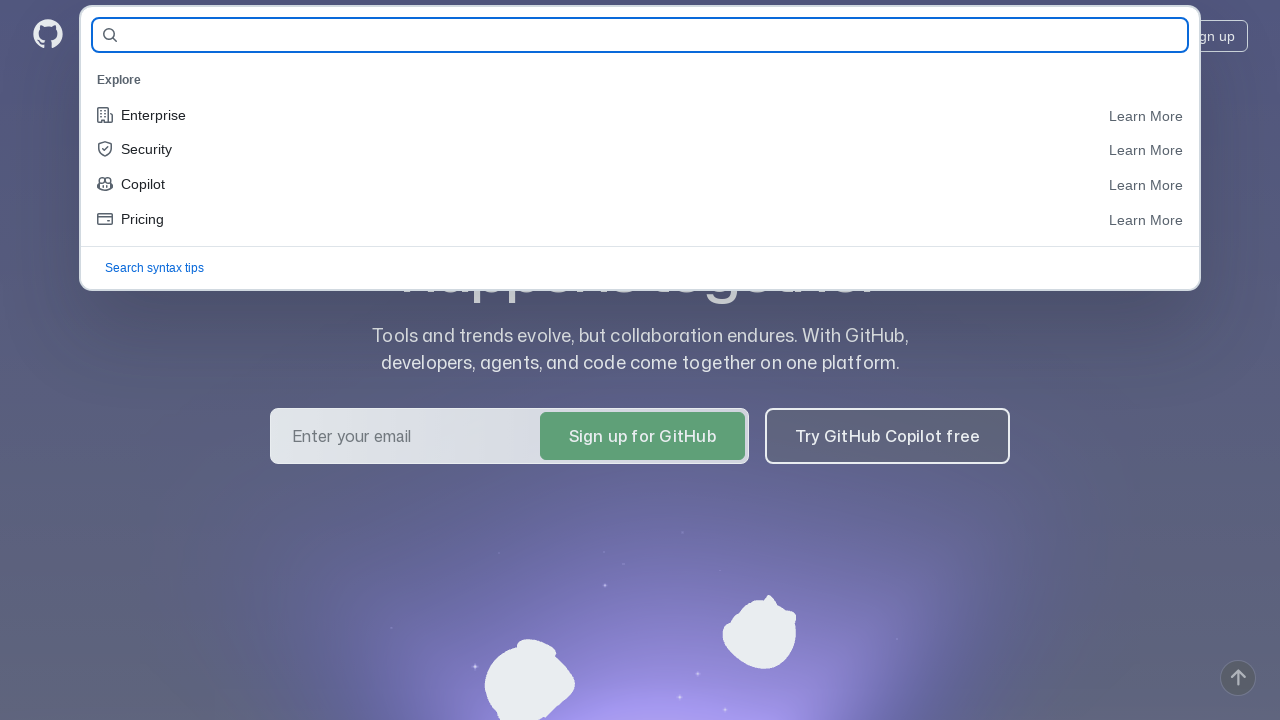

Filled search field with repository name 'Artemtester2021/demoqa-tests-35' on #query-builder-test
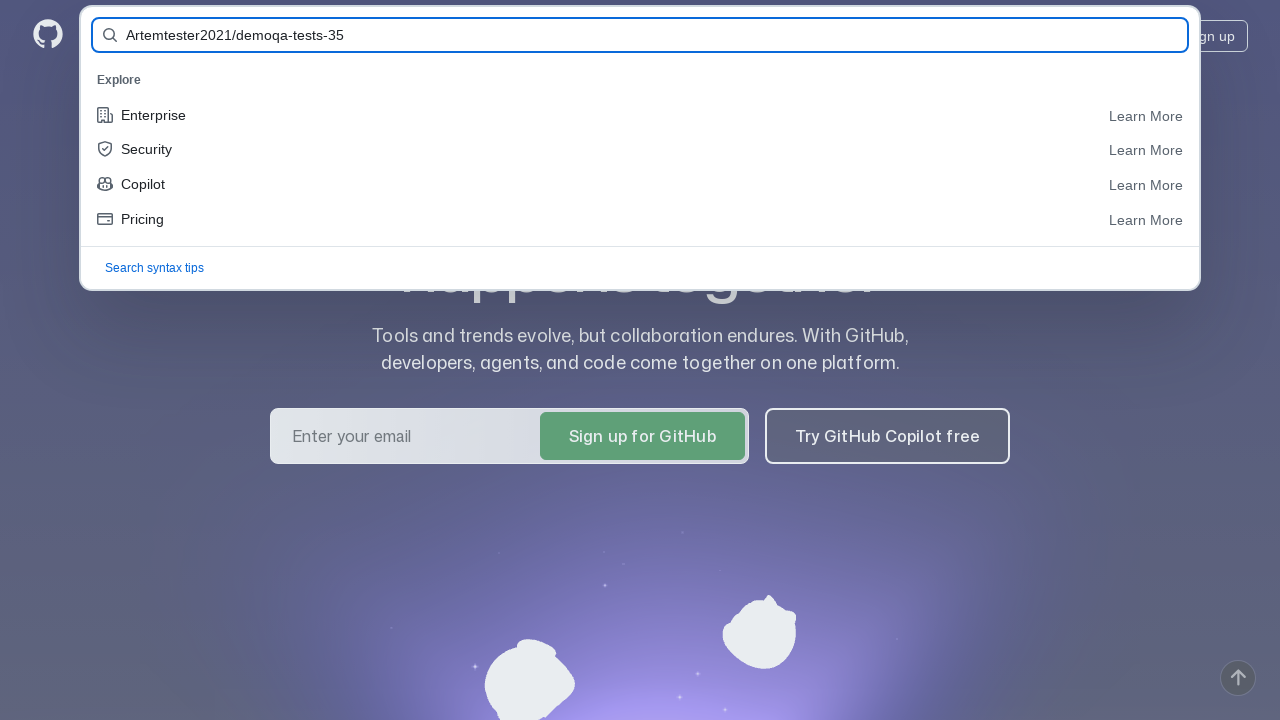

Pressed Enter to submit search query on #query-builder-test
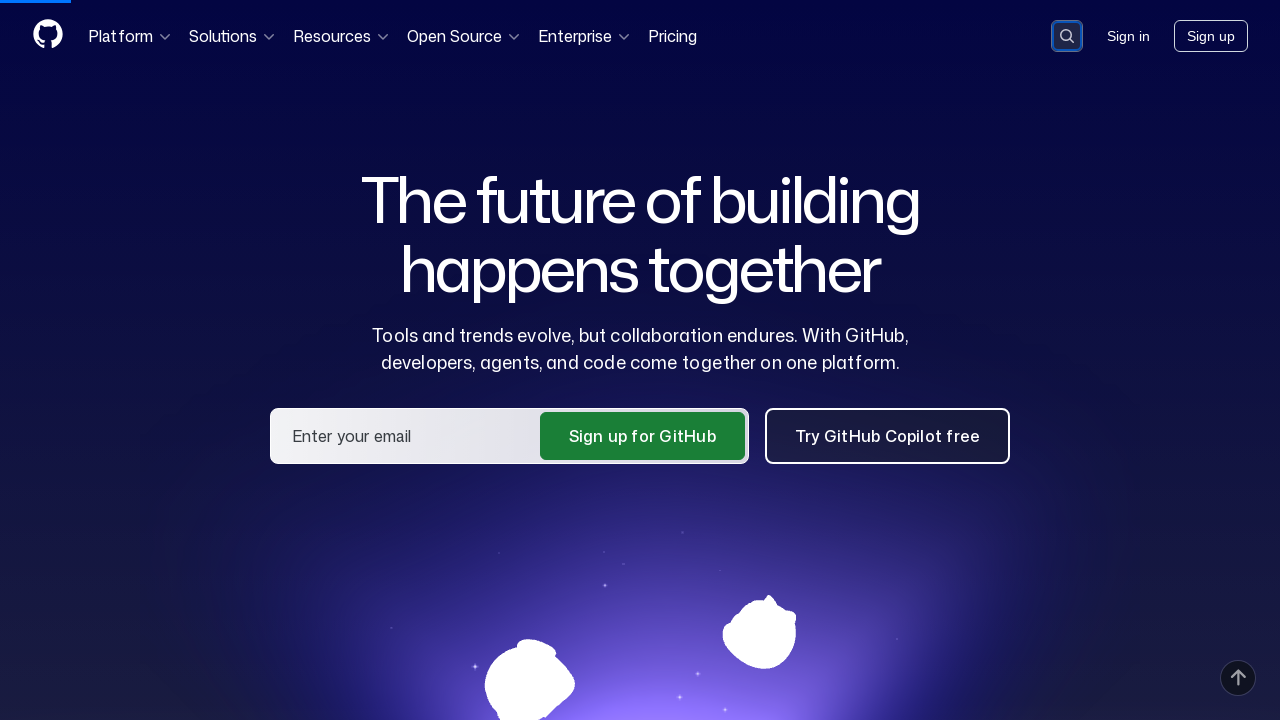

Clicked on repository link in search results at (496, 161) on a:has-text('Artemtester2021/demoqa-tests-35')
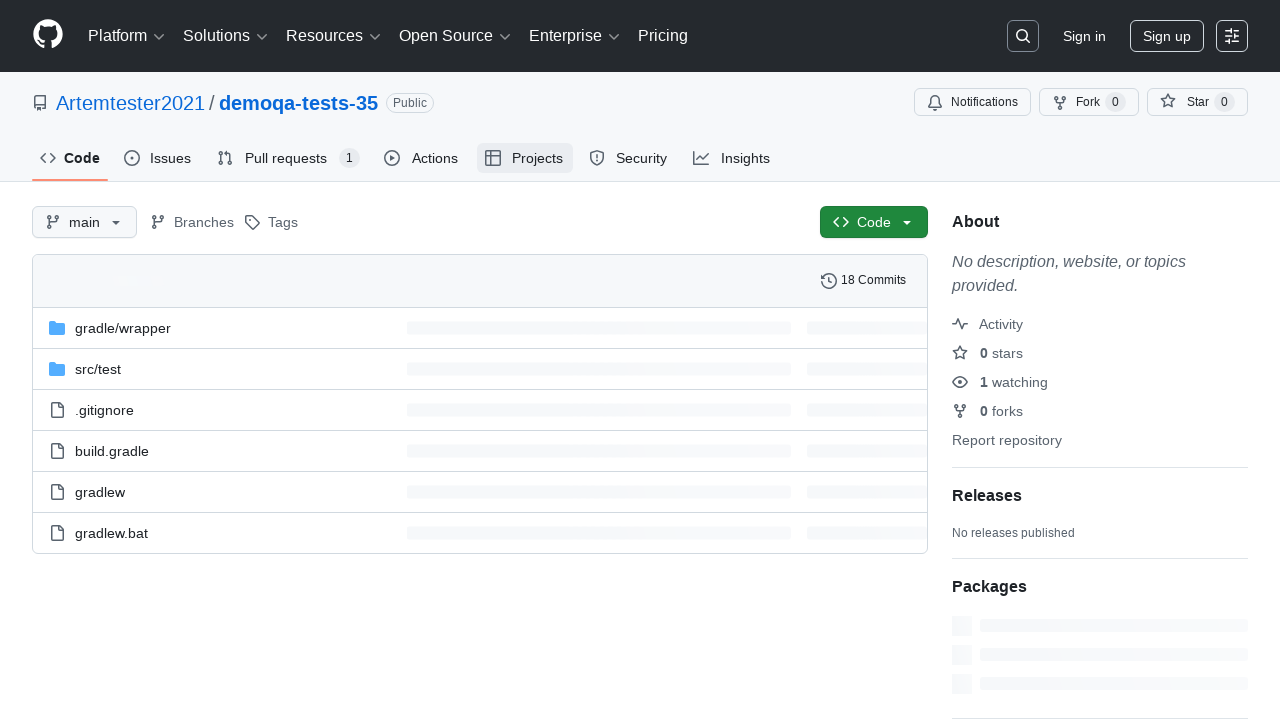

Clicked on Issues tab at (158, 158) on #issues-tab
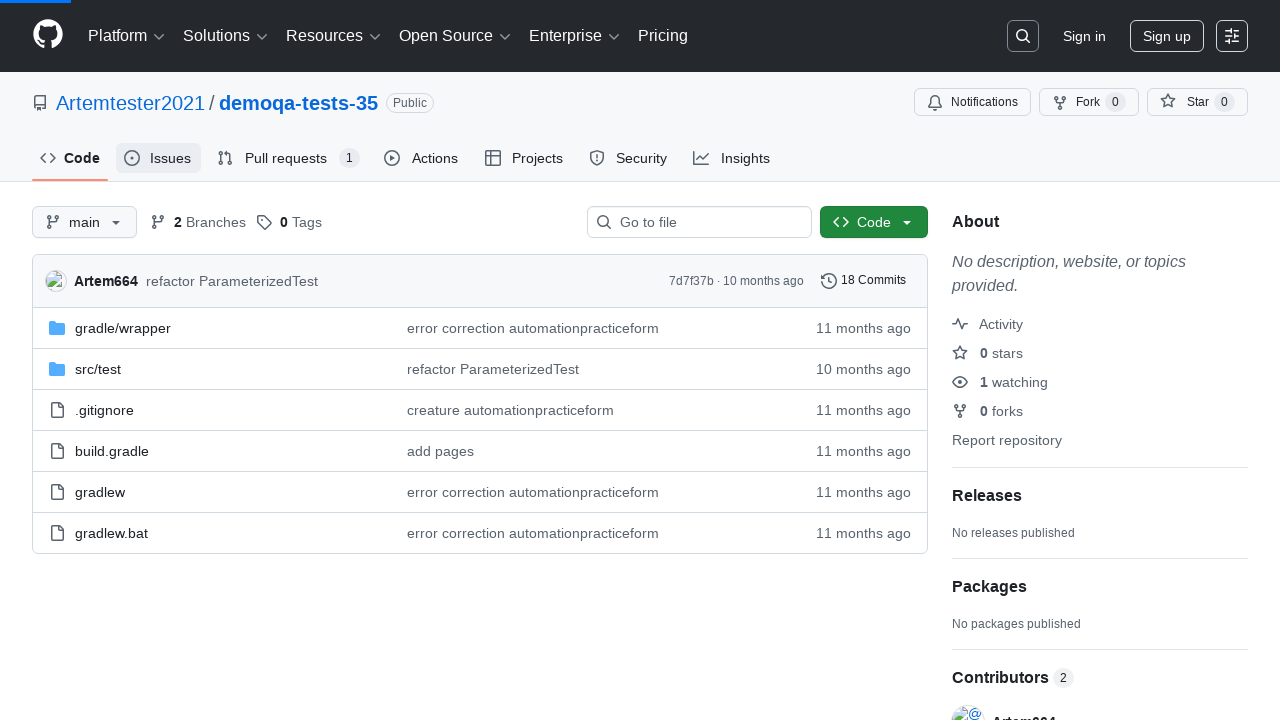

Verified issues section loaded showing 'No results'
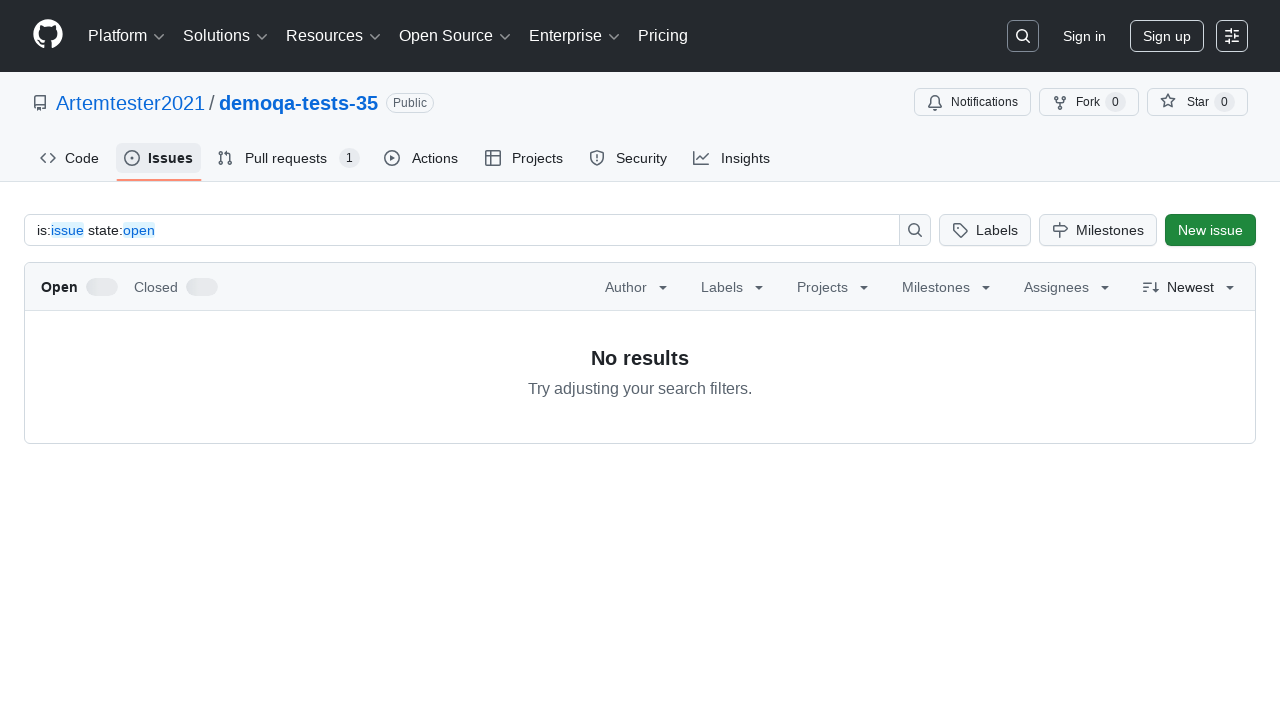

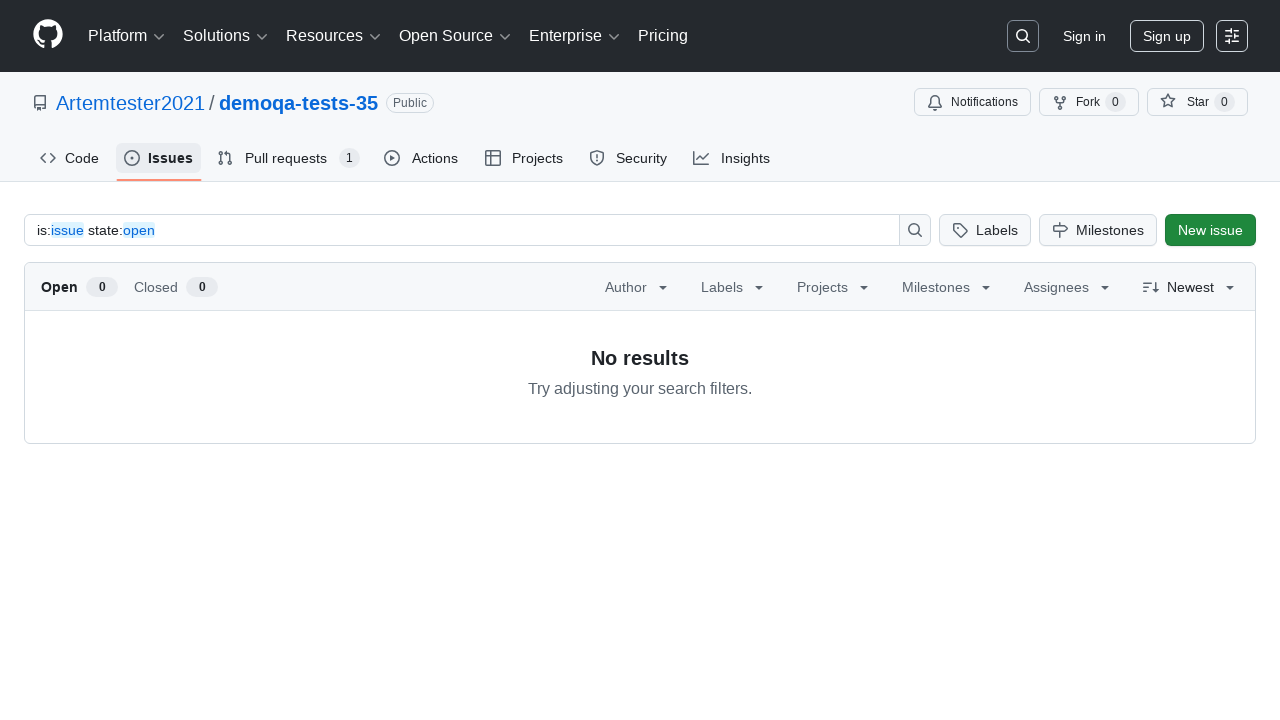